Tests handling of JavaScript prompt dialogs by setting up a dialog listener that accepts the prompt with a specific input text, then triggering the prompt by clicking a button.

Starting URL: https://the-internet.herokuapp.com/javascript_alerts

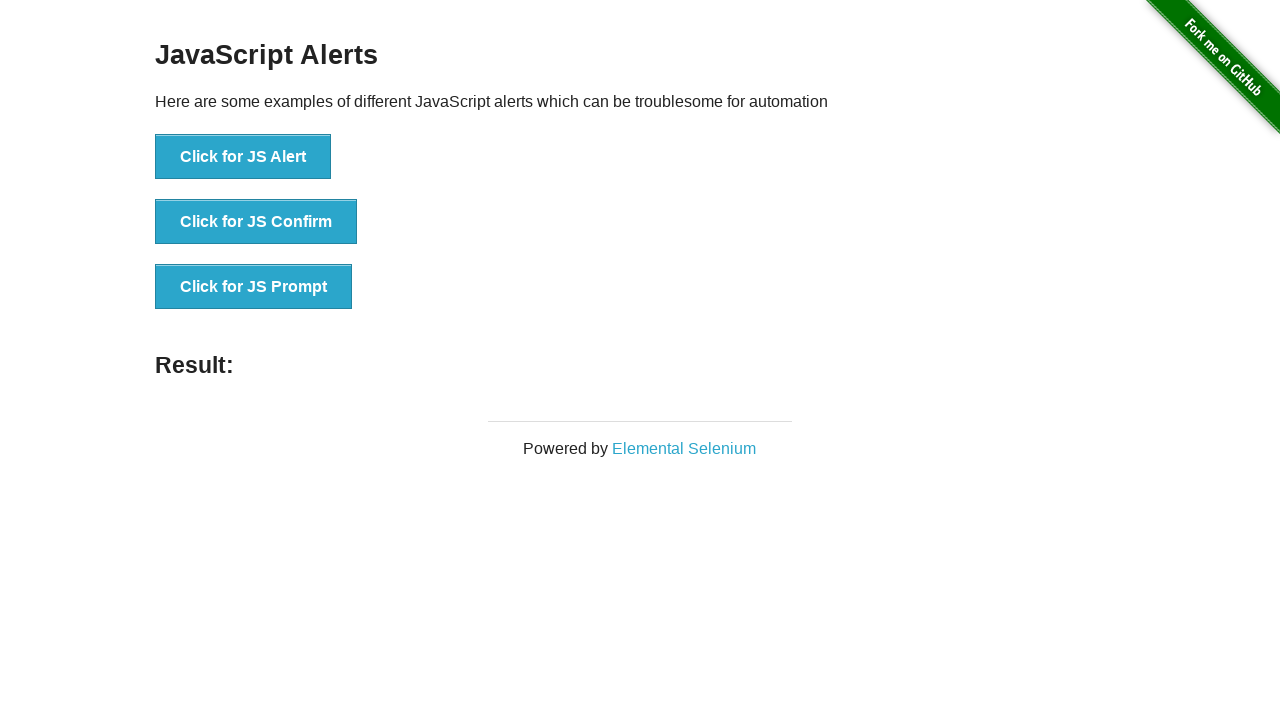

Set up dialog listener to accept prompts with 'Accept Prompt' input
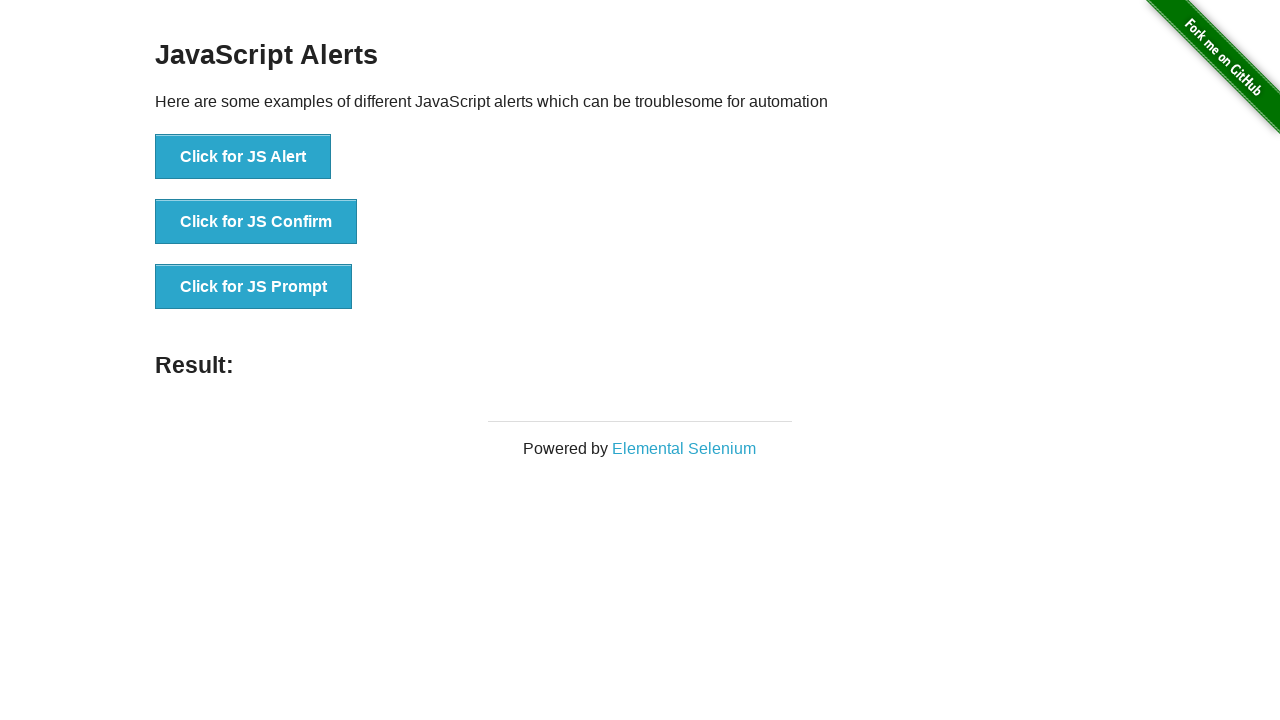

Clicked button to trigger JavaScript prompt dialog at (254, 287) on xpath=//button[@onclick='jsPrompt()']
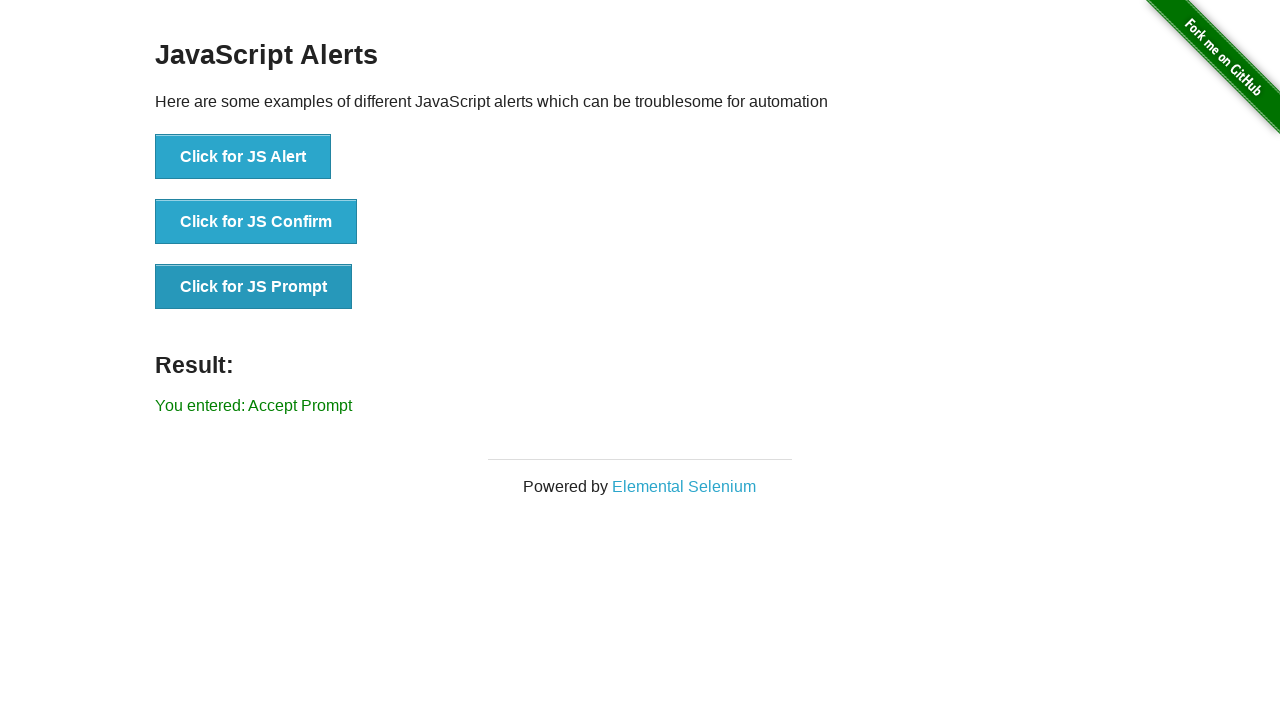

Waited 500ms for dialog handler to complete
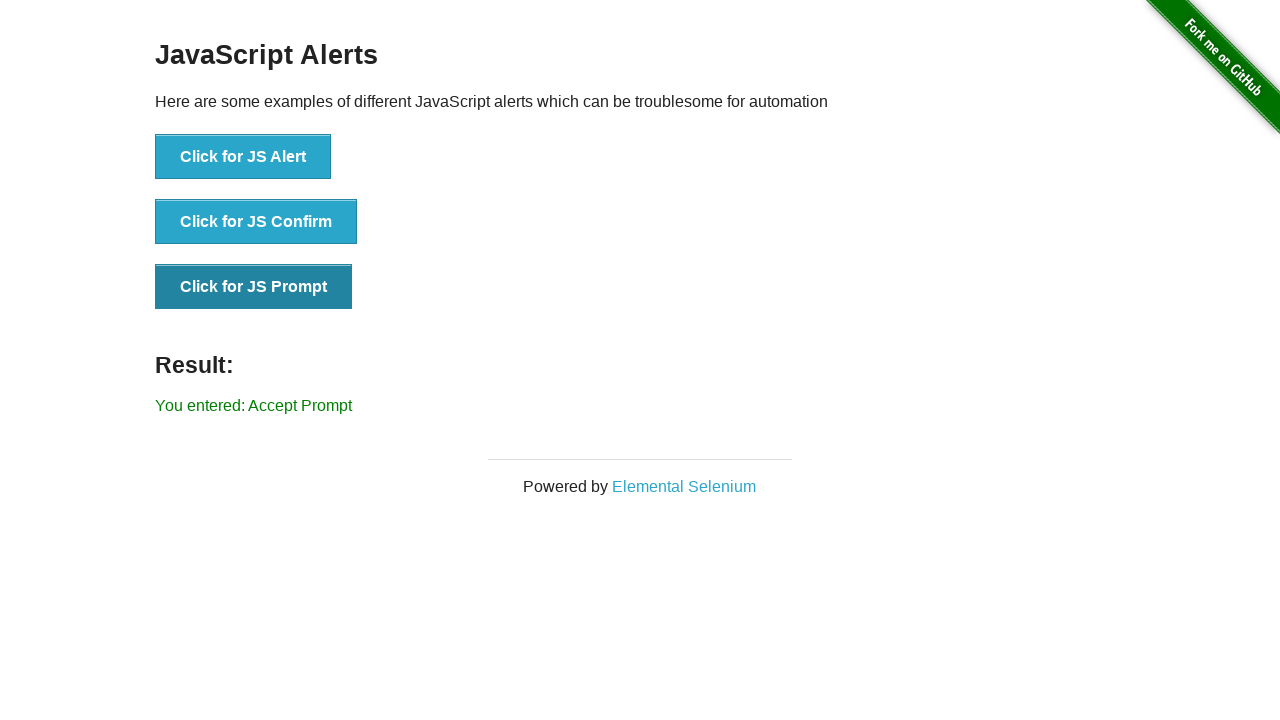

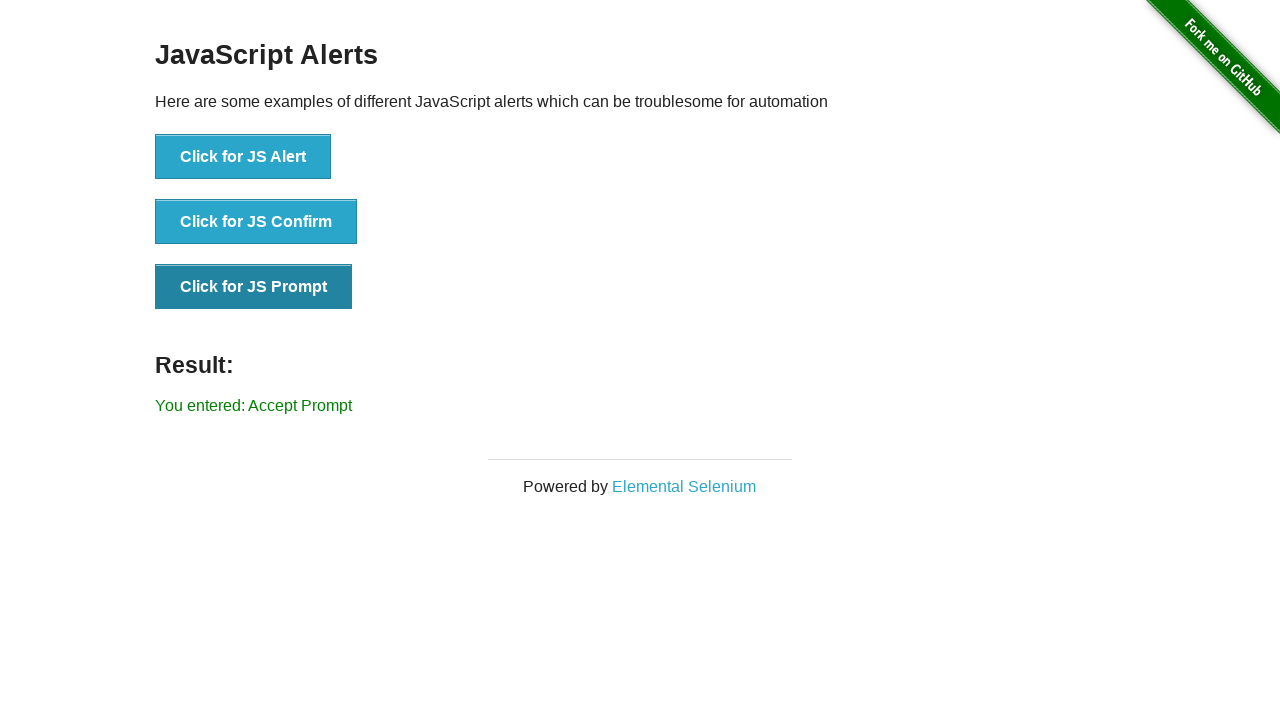